Verifies that History Bulk location input shows three search methods: By location, By coordinates, and Import

Starting URL: https://home.openweathermap.org/marketplace

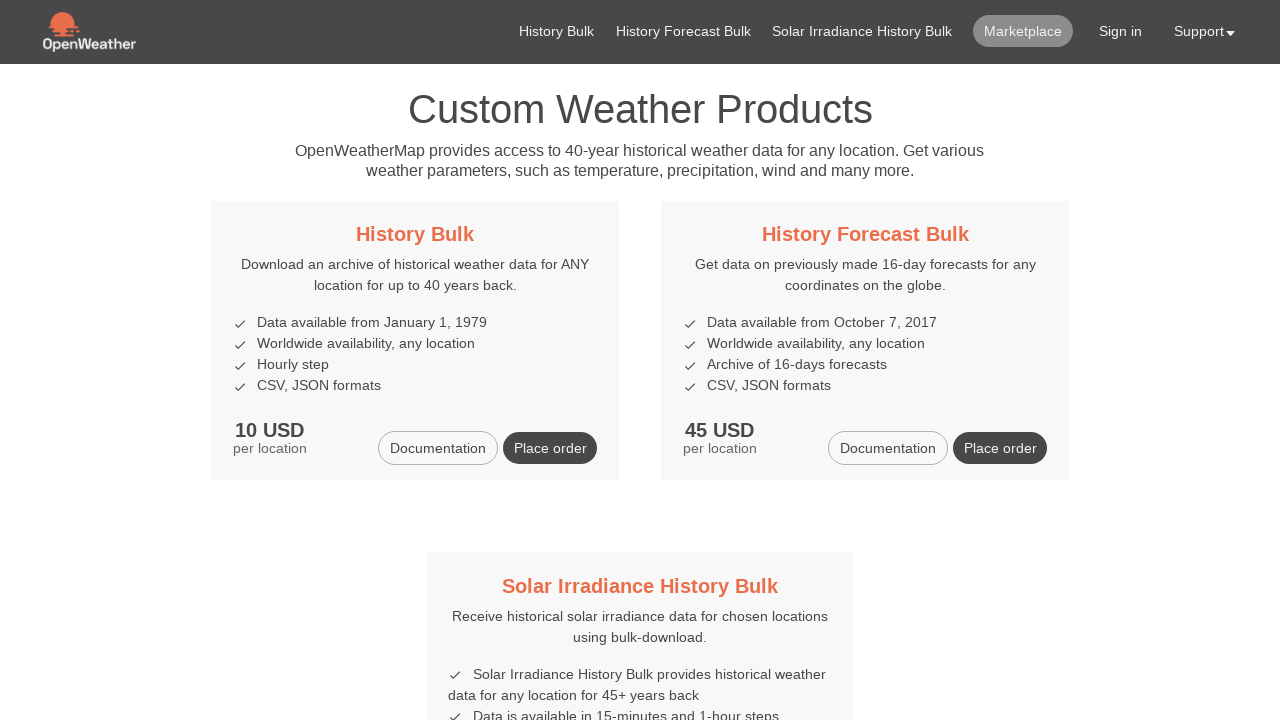

Waited for page to load with networkidle state
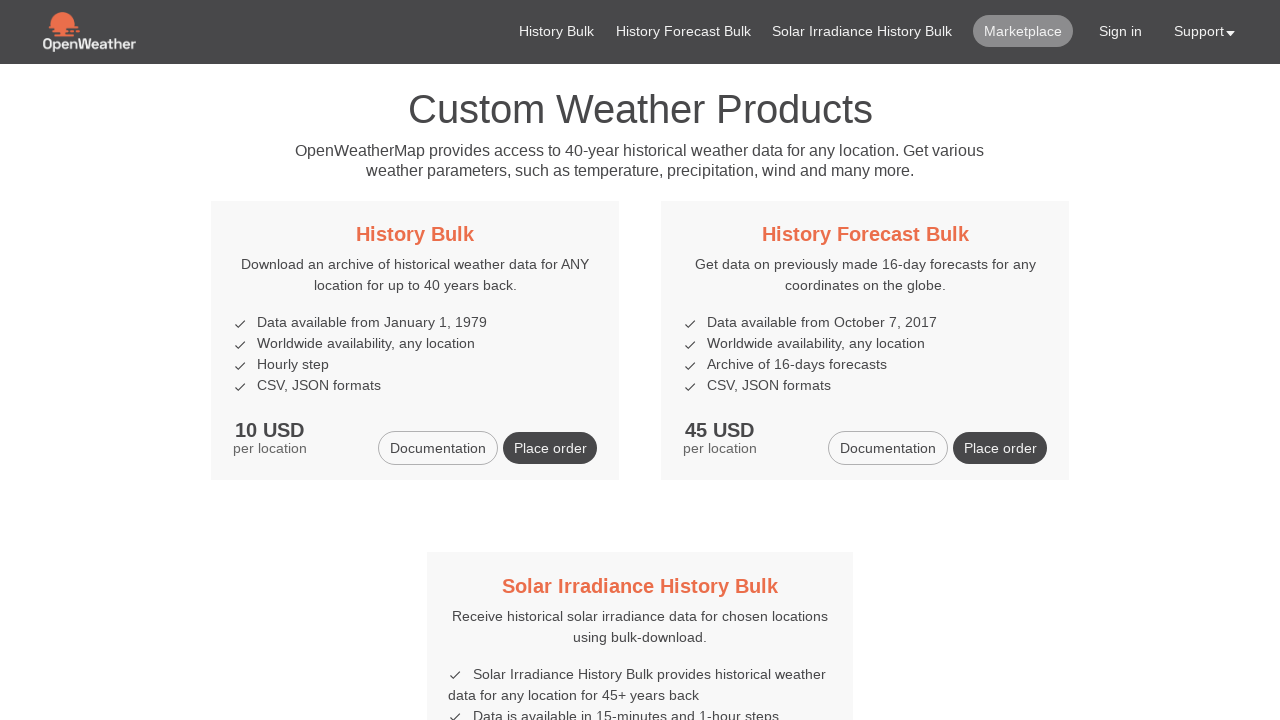

Clicked on History Bulk product title at (415, 234) on xpath=//h5/a[contains(text(), 'History Bulk')]
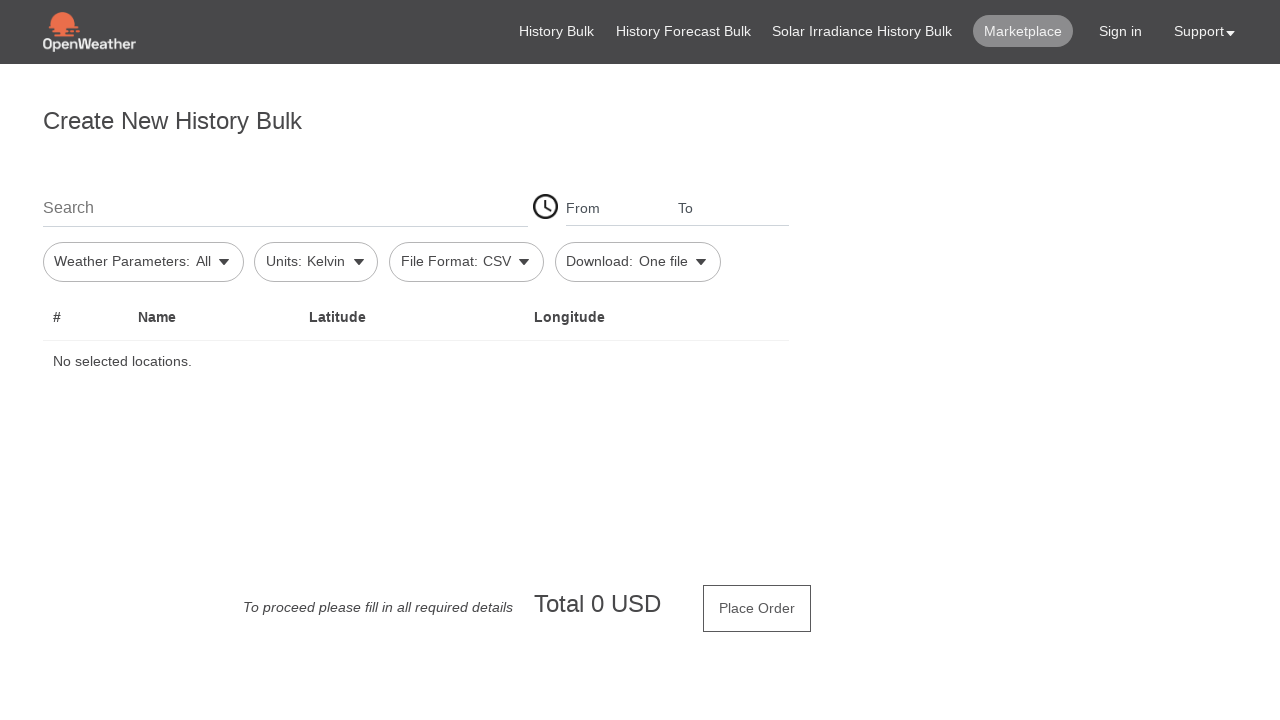

Clicked on location search field to open search methods at (285, 207) on #firstSearch
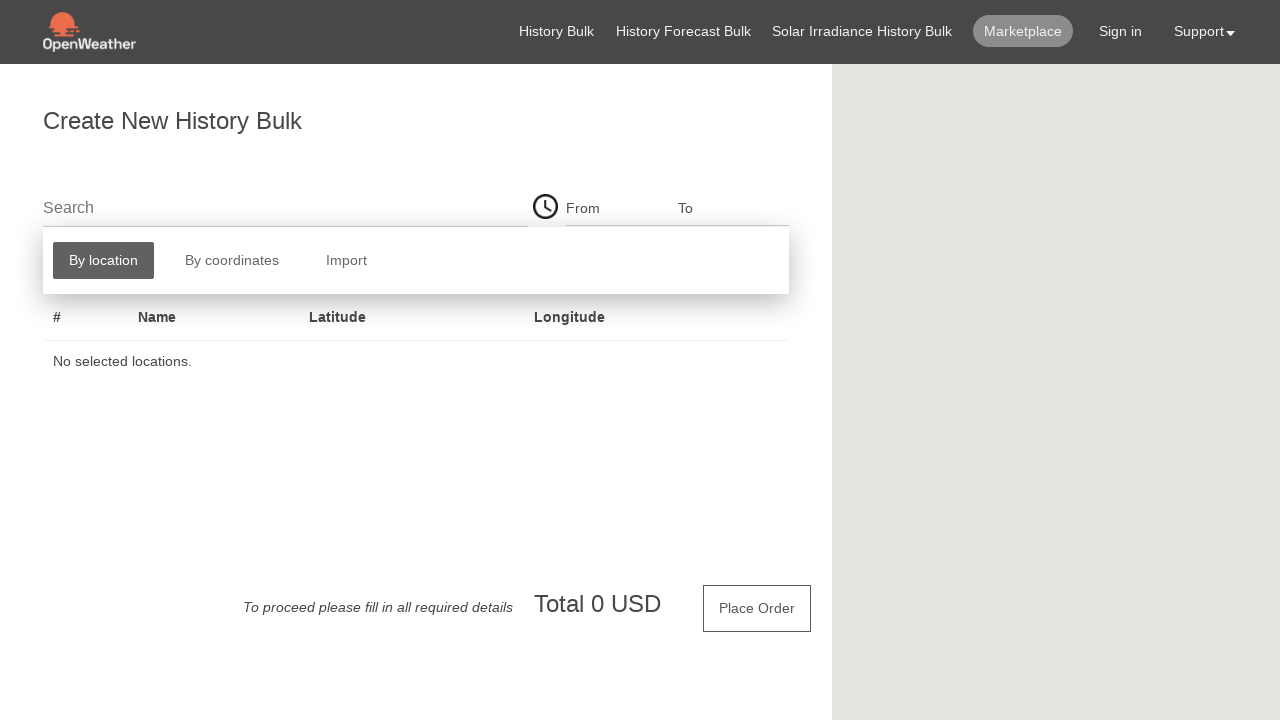

Verified three search methods are displayed: By location, By coordinates, and Import
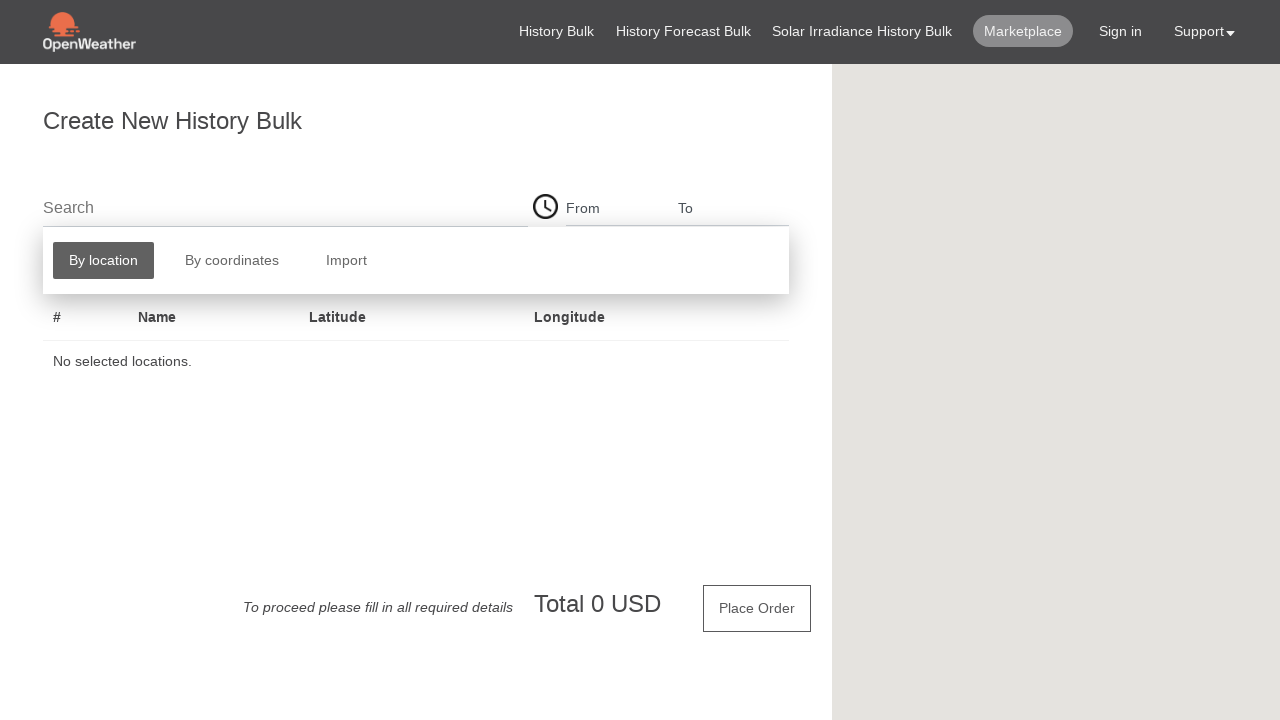

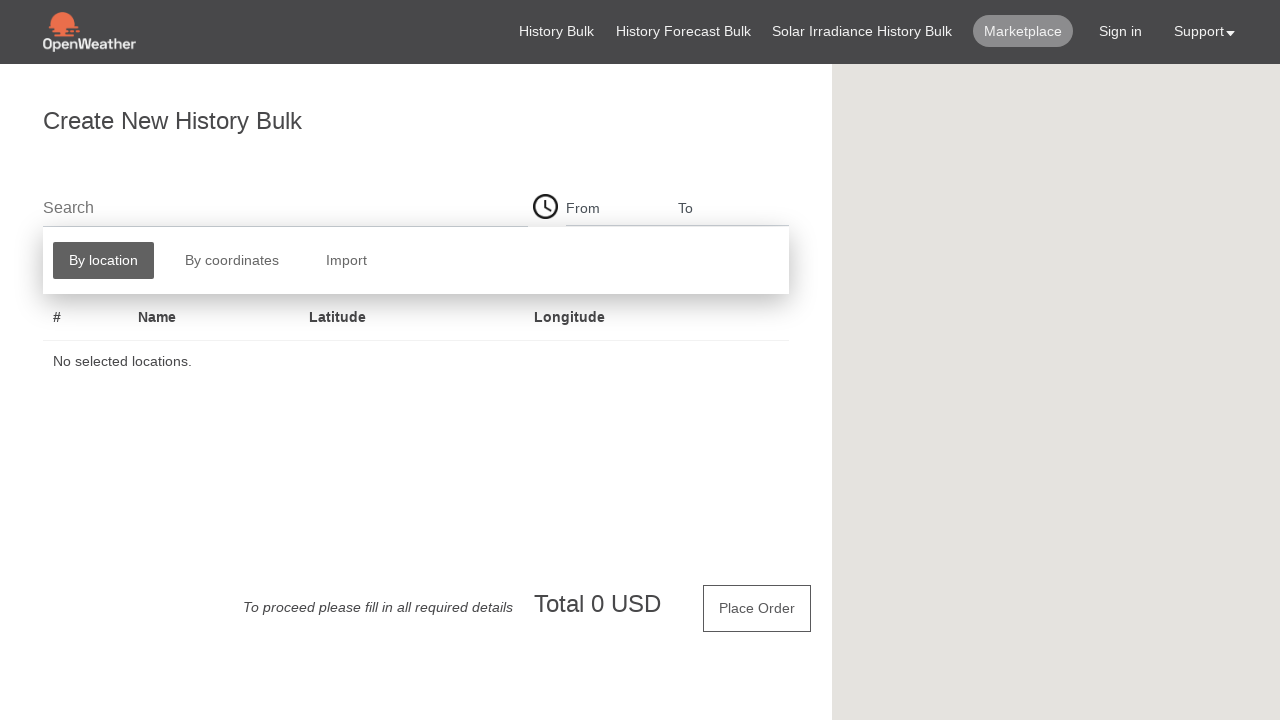